Tests different types of button clicks including double click, right click, and regular click on multiple buttons

Starting URL: https://demoqa.com/buttons

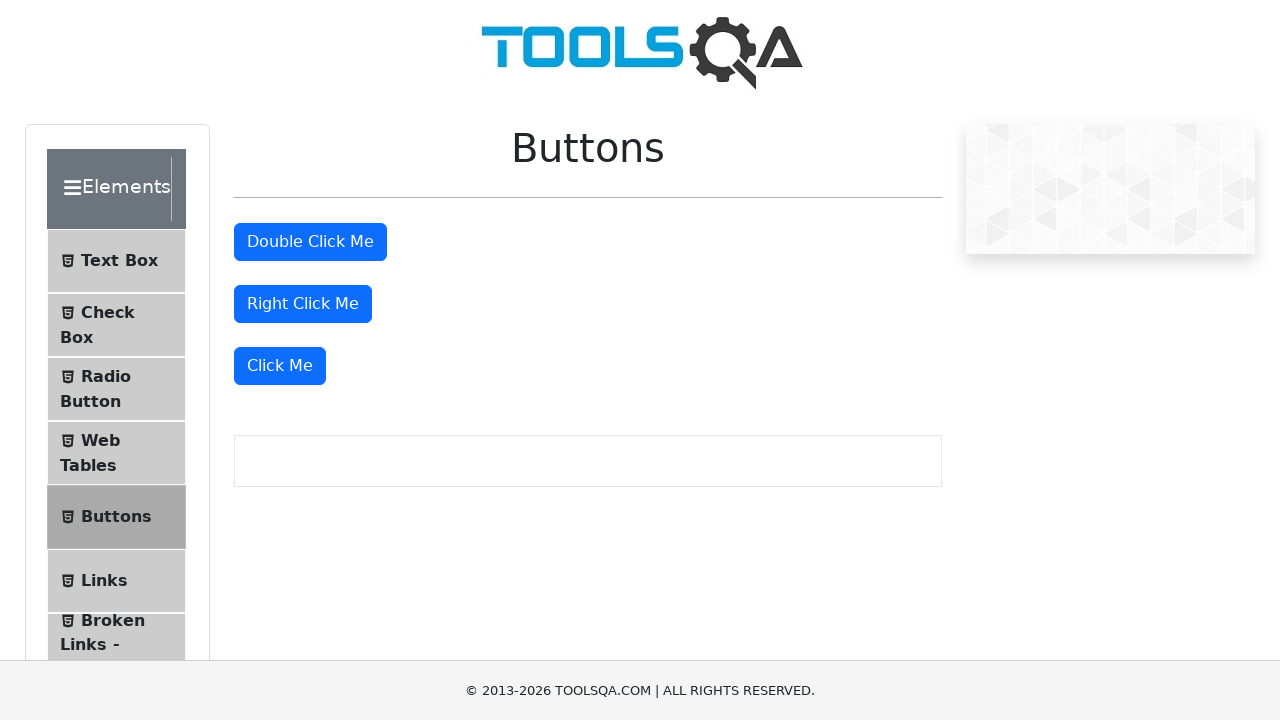

Located all primary buttons on the page
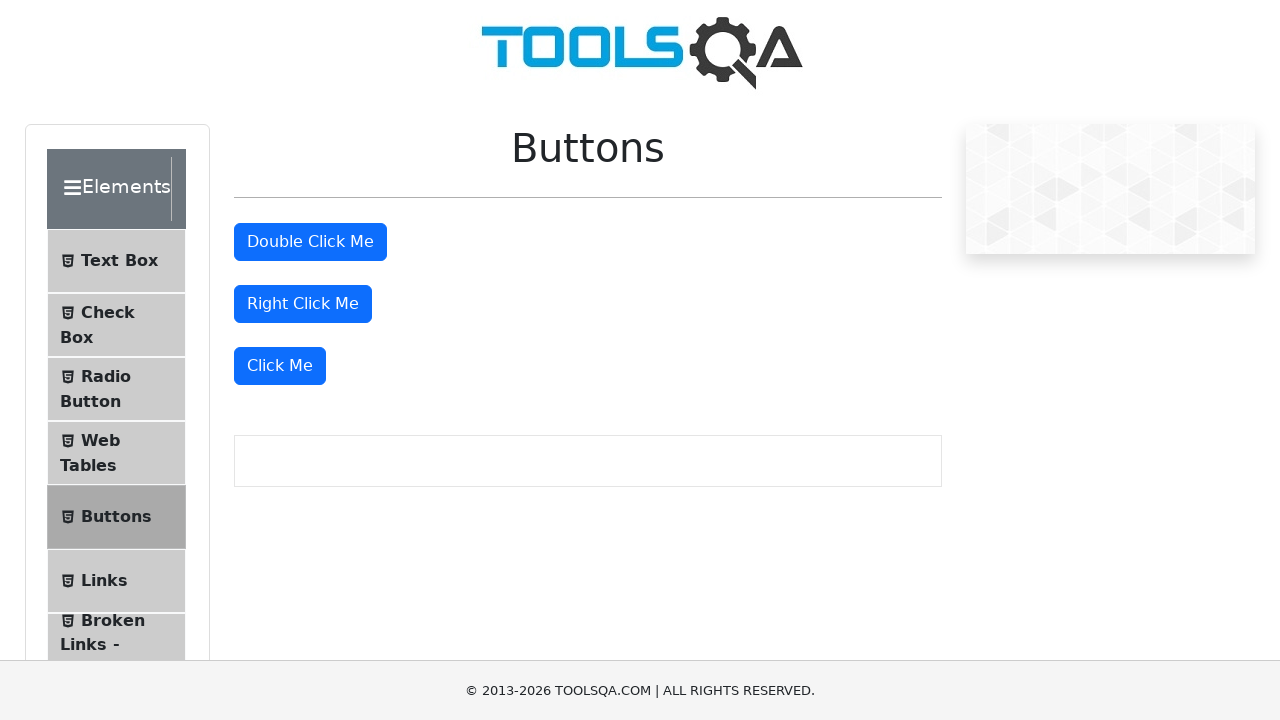

Double clicked the first button at (310, 242) on .btn-primary >> nth=0
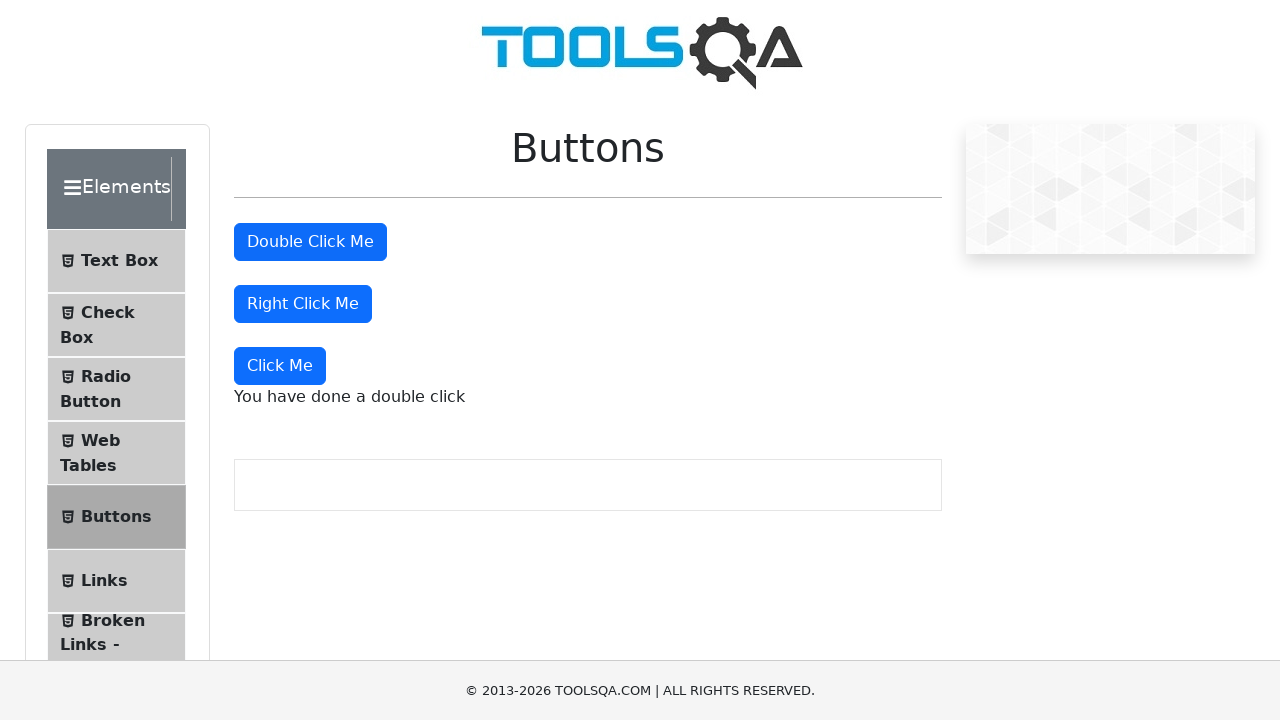

Right clicked the second button at (303, 304) on .btn-primary >> nth=1
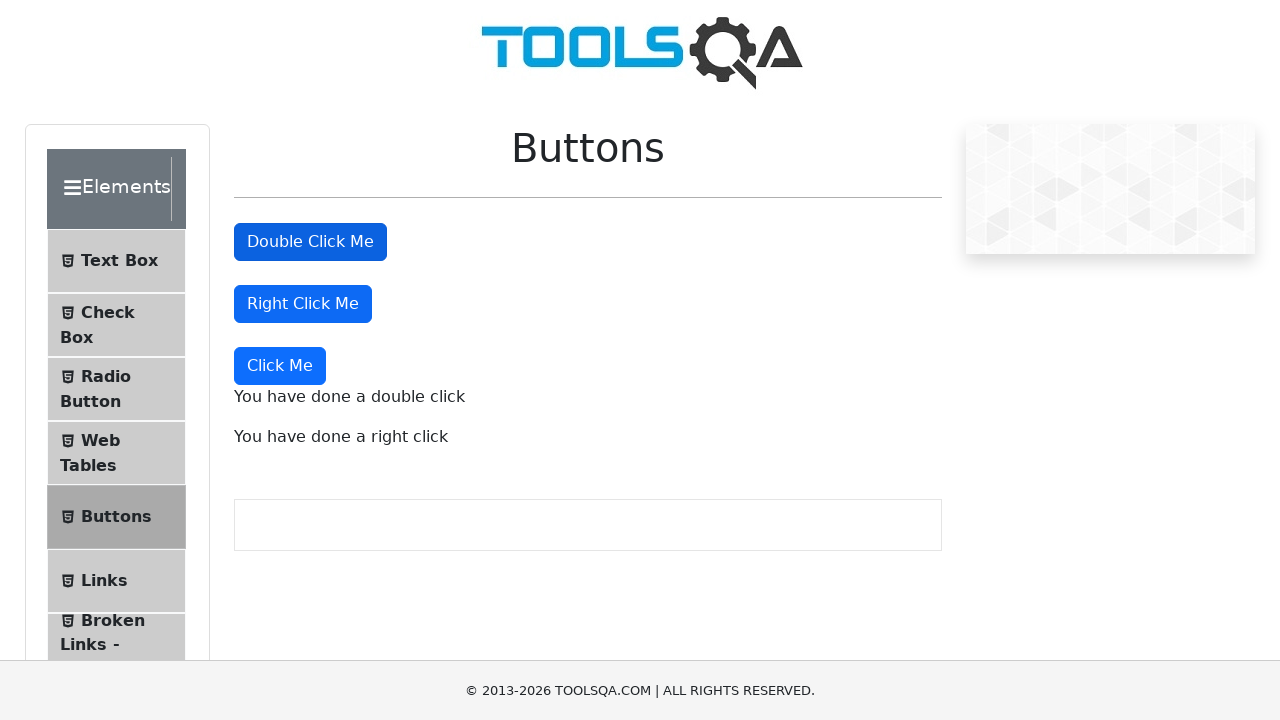

Clicked the third button with regular left click at (280, 366) on .btn-primary >> nth=2
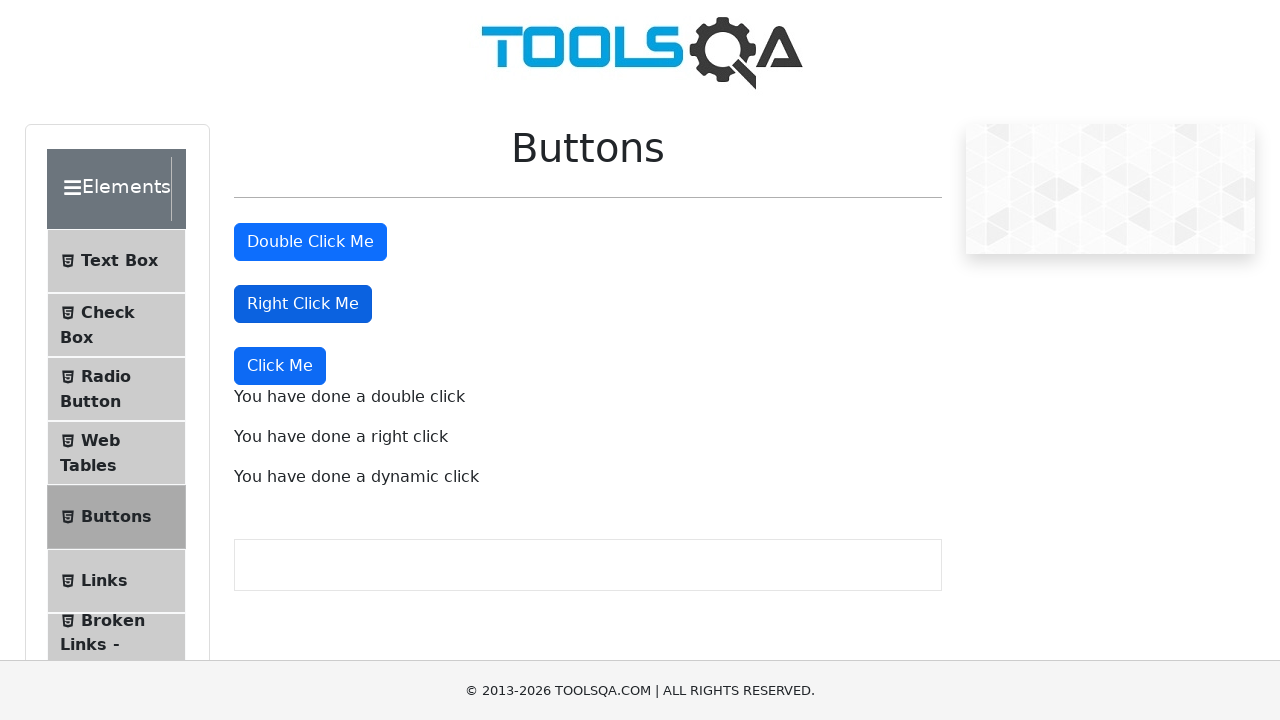

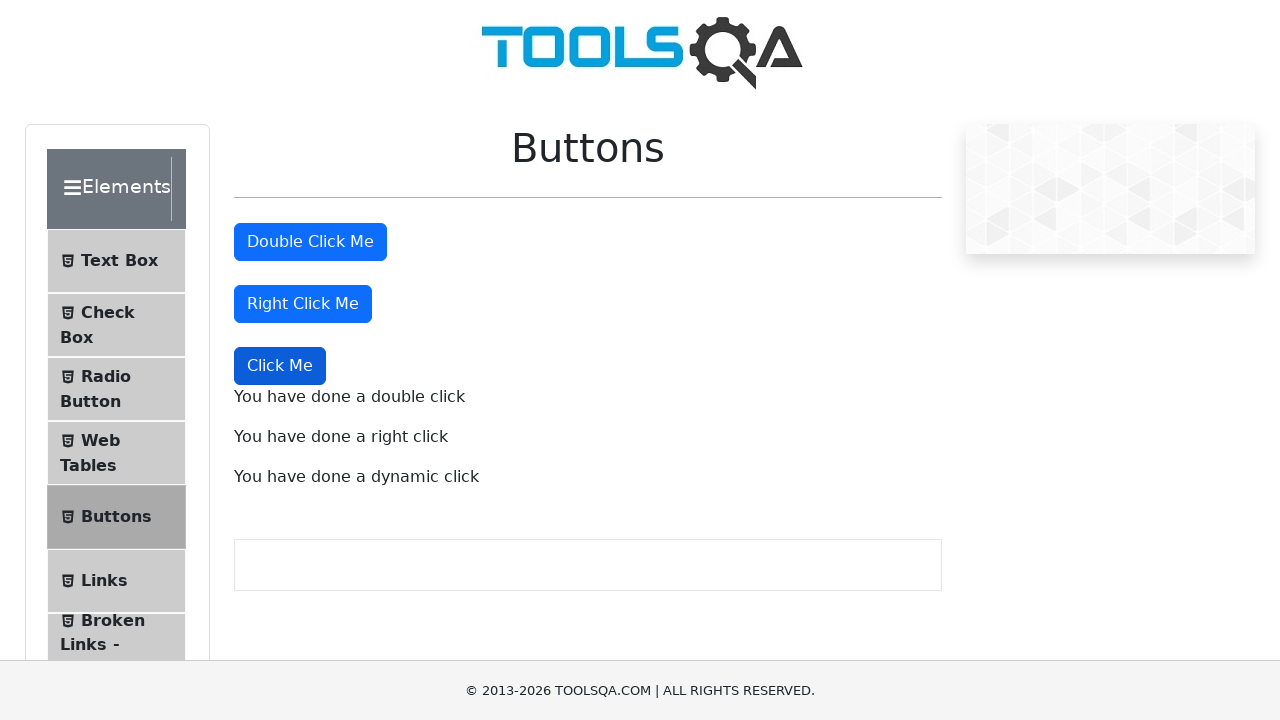